Navigates to IT Career Hub Russian site and clicks on the News link

Starting URL: https://itcareerhub.de/ru

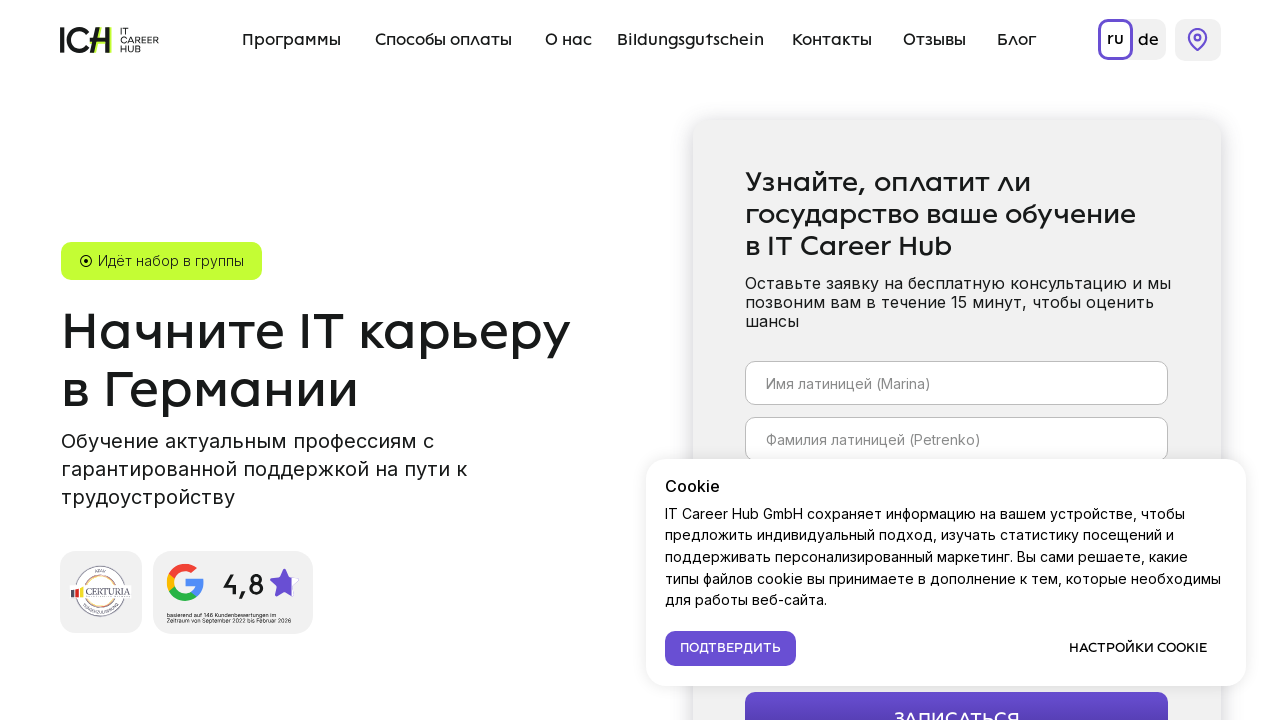

Navigated to IT Career Hub Russian site
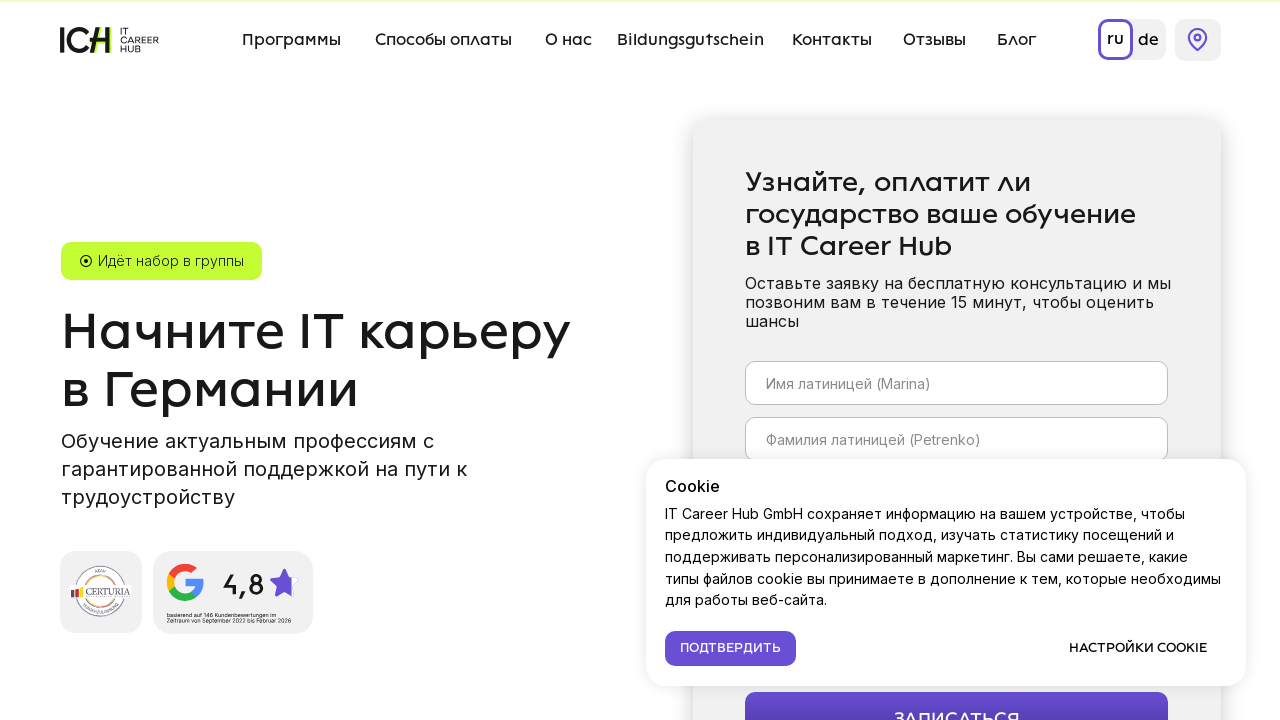

Clicked on the News link (Новости) at (556, 360) on text=Новости
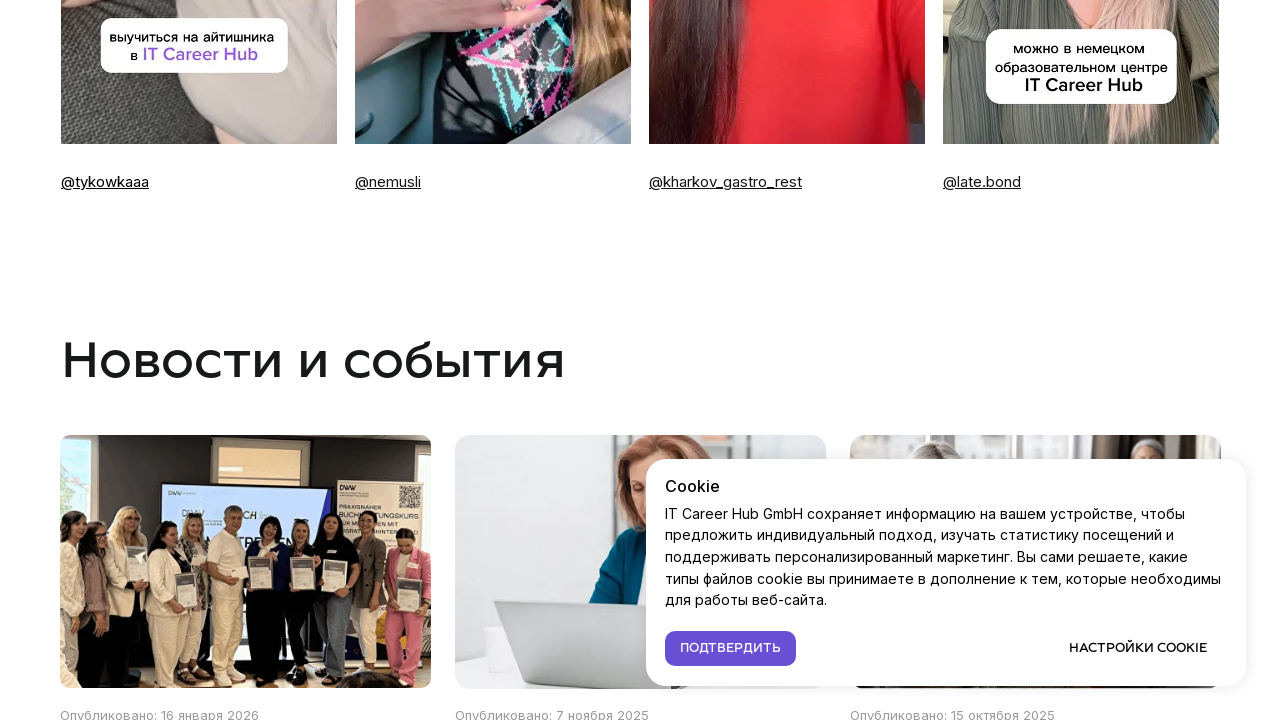

Page navigation completed and network became idle
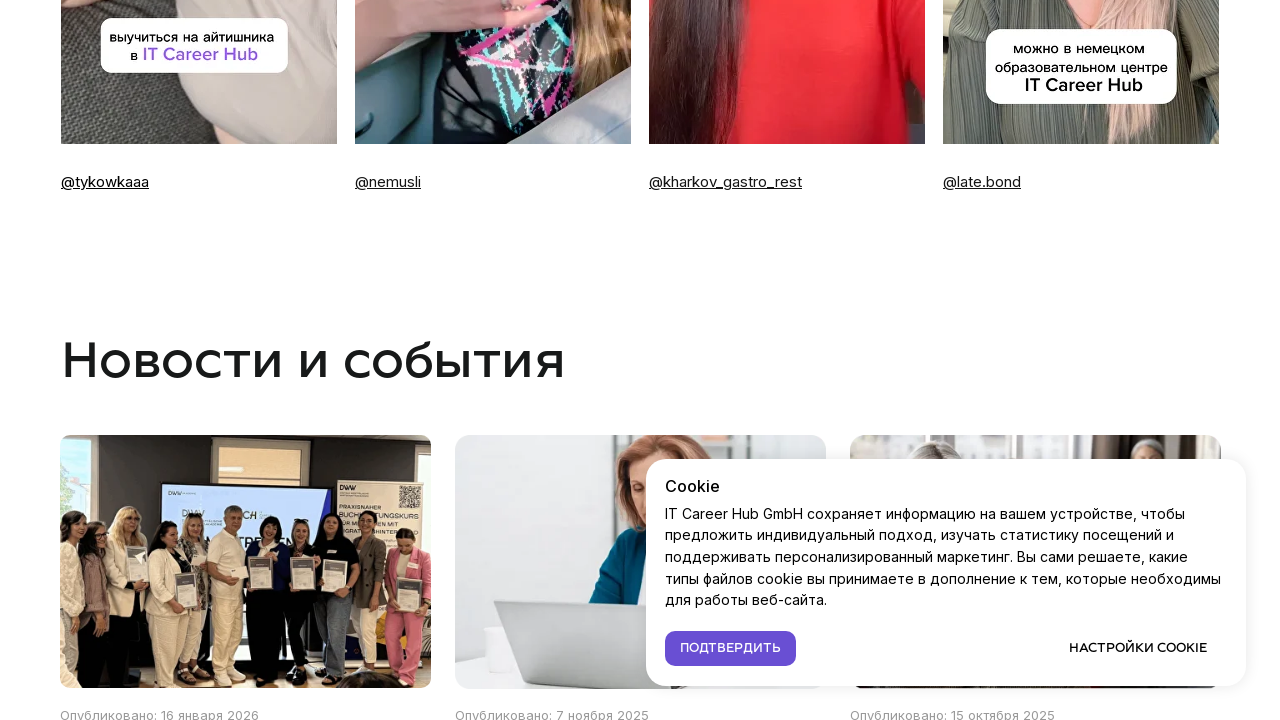

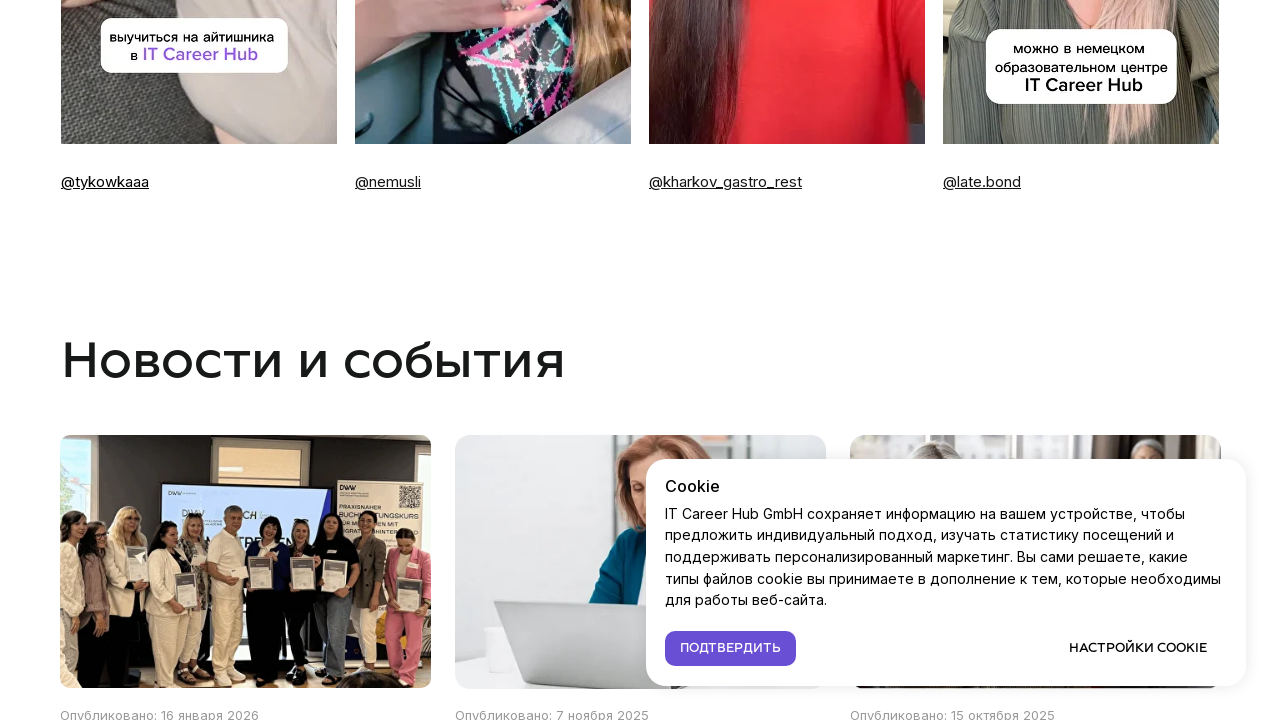